Navigates to the home page of Brainwave app and waits for it to fully load

Starting URL: https://brainwave2-app.vercel.app/

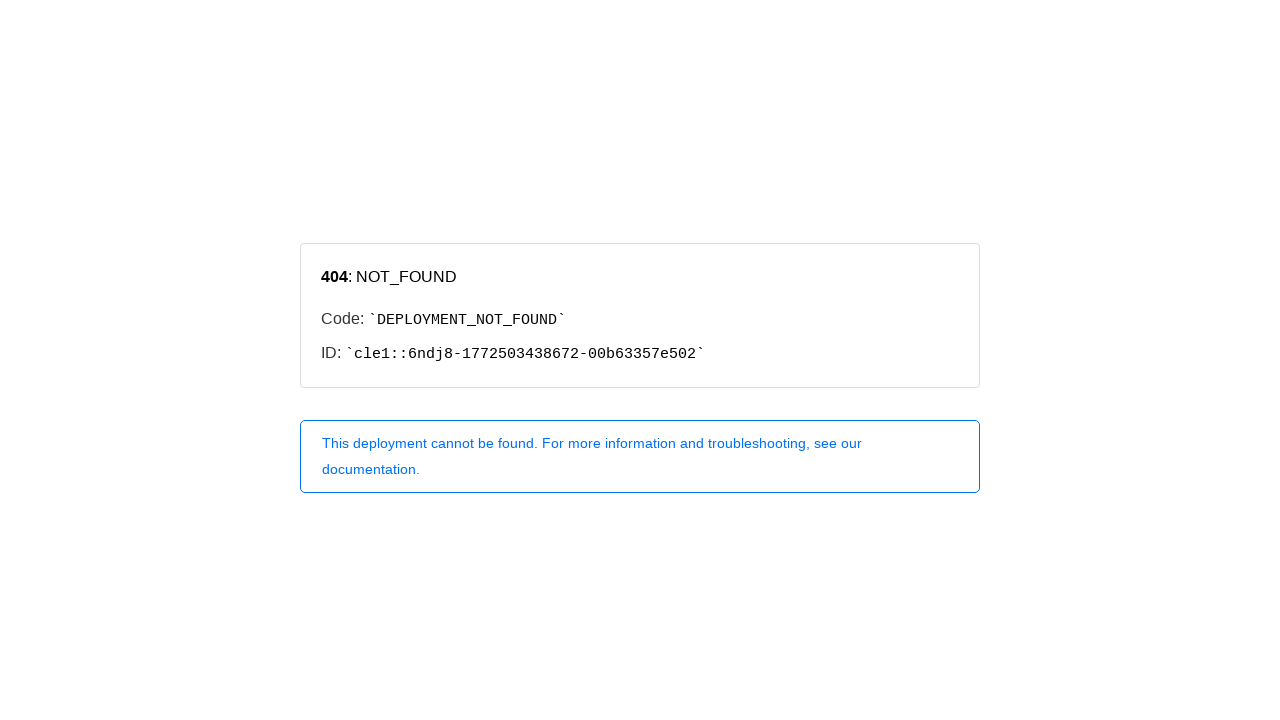

Navigated to Brainwave app home page
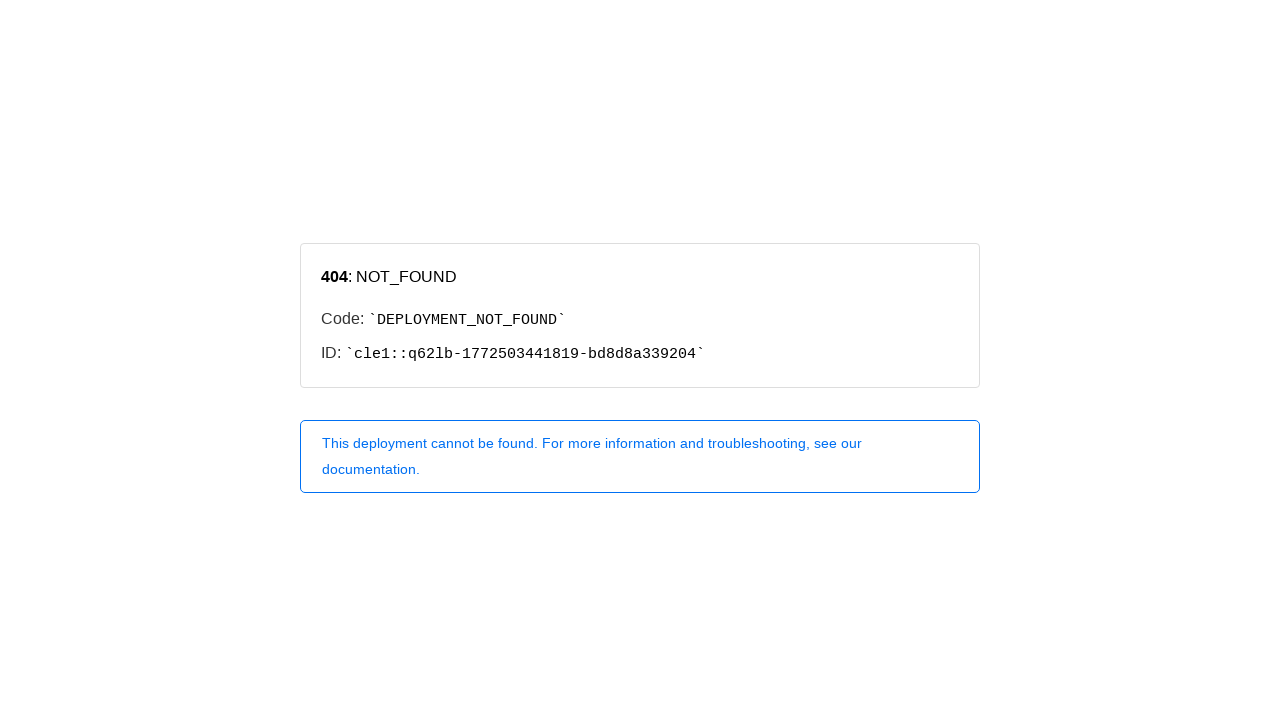

Page fully loaded and network idle
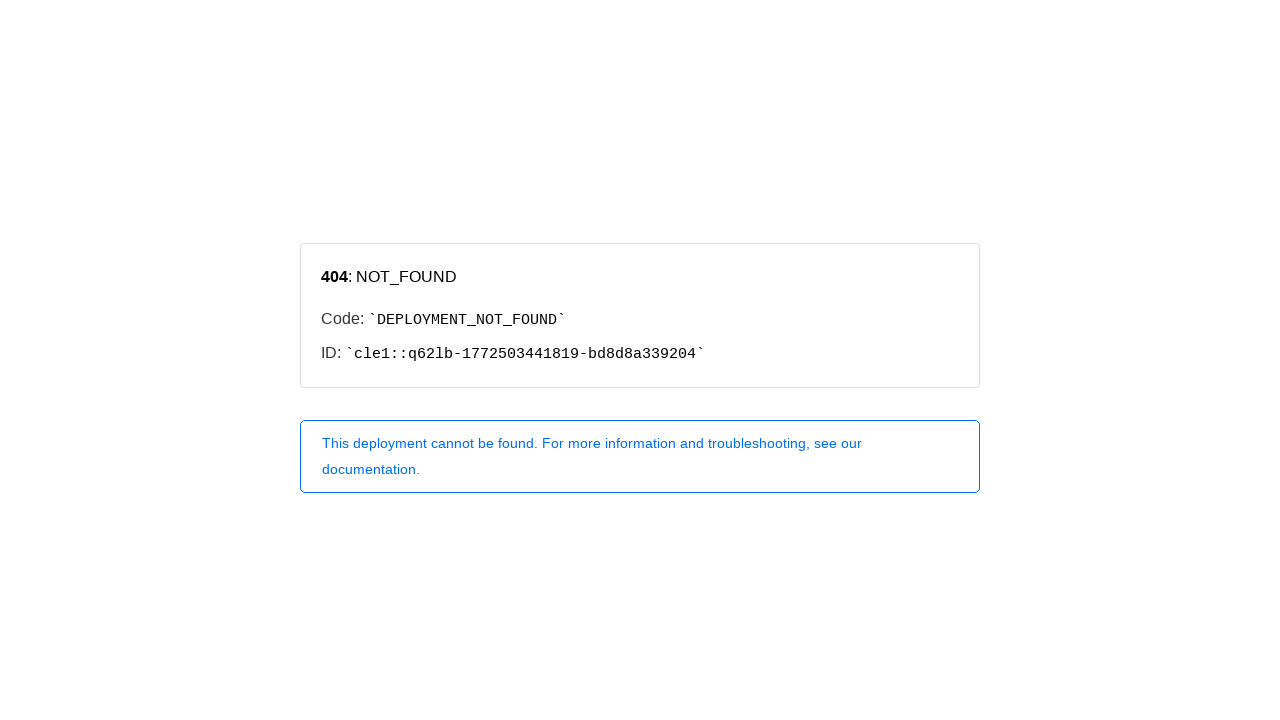

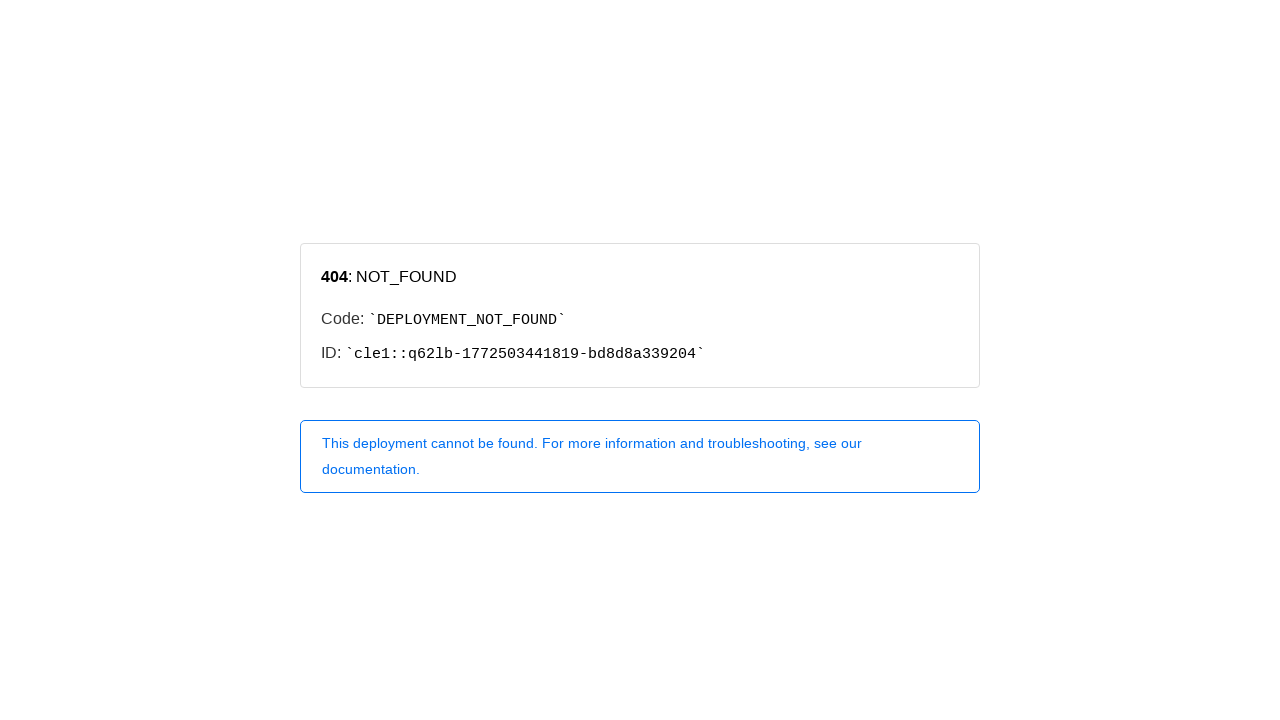